Tests drag and drop functionality on the jQuery UI droppable demo page by dragging an element onto a drop target and verifying the drop was successful.

Starting URL: https://jqueryui.com/resources/demos/droppable/default.html

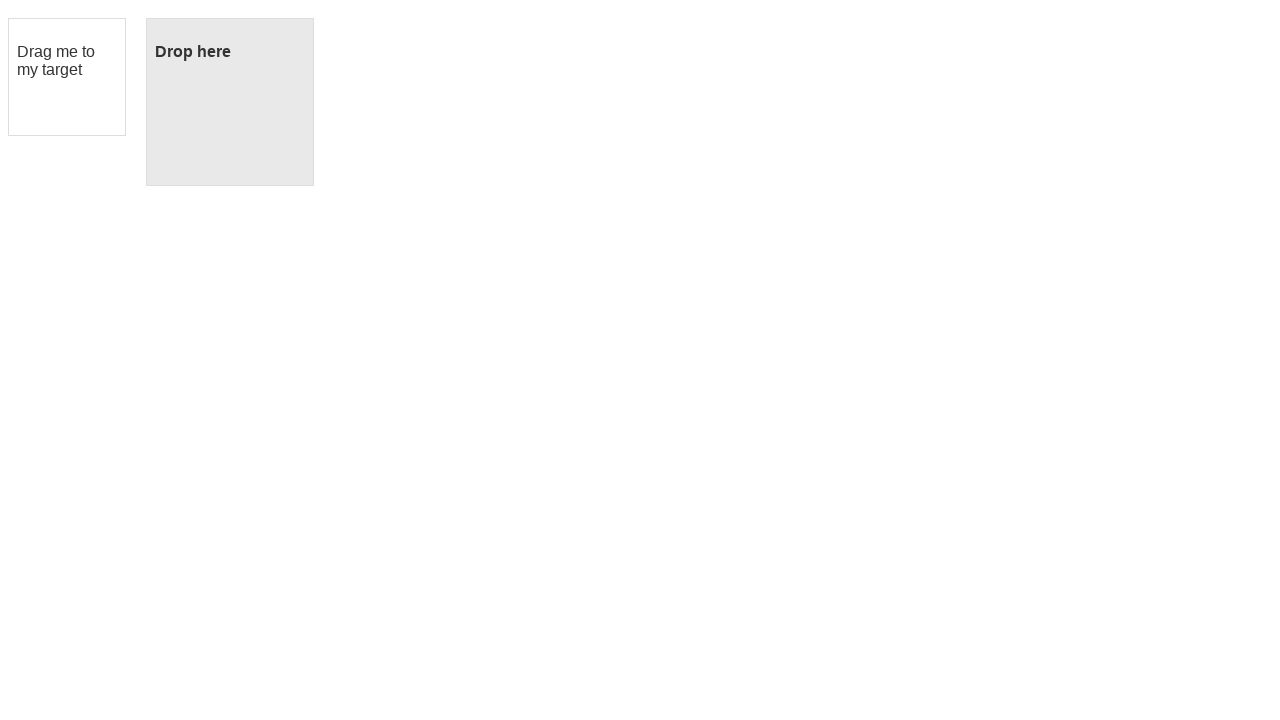

Located the draggable element
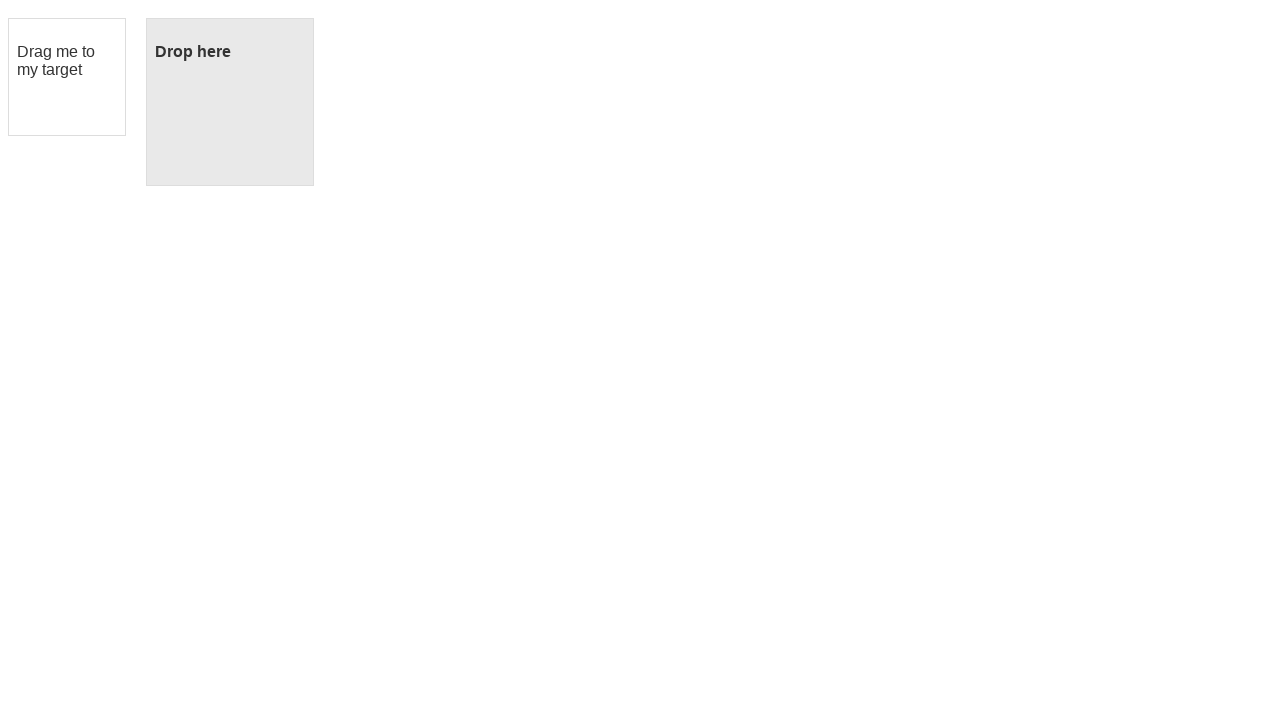

Located the droppable element
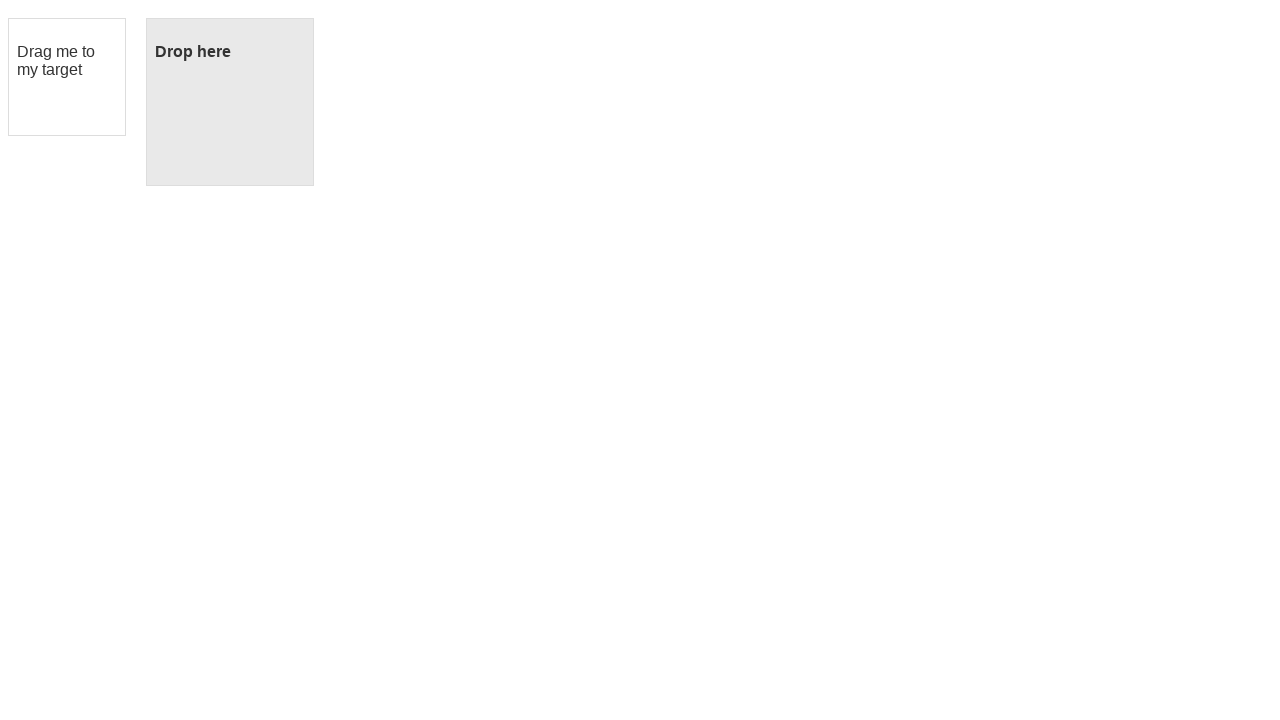

Dragged the draggable element onto the drop target at (230, 102)
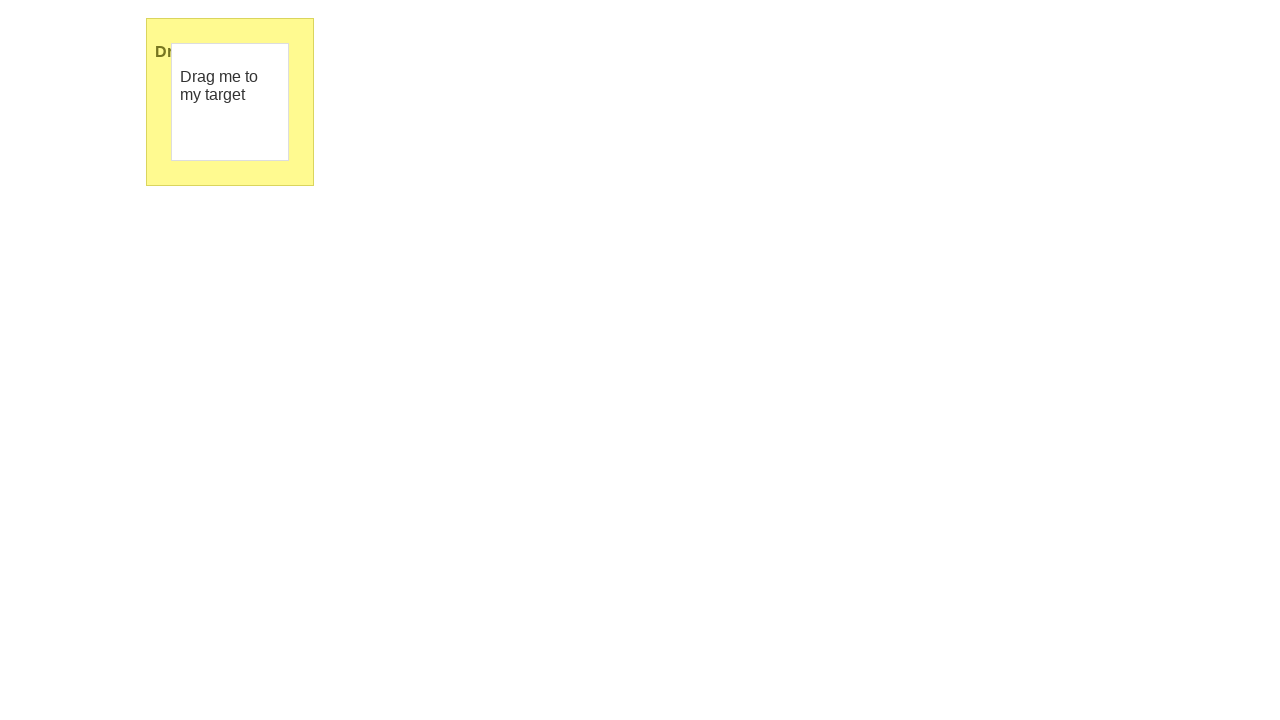

Verified drop was successful - droppable element now shows 'Dropped!' text
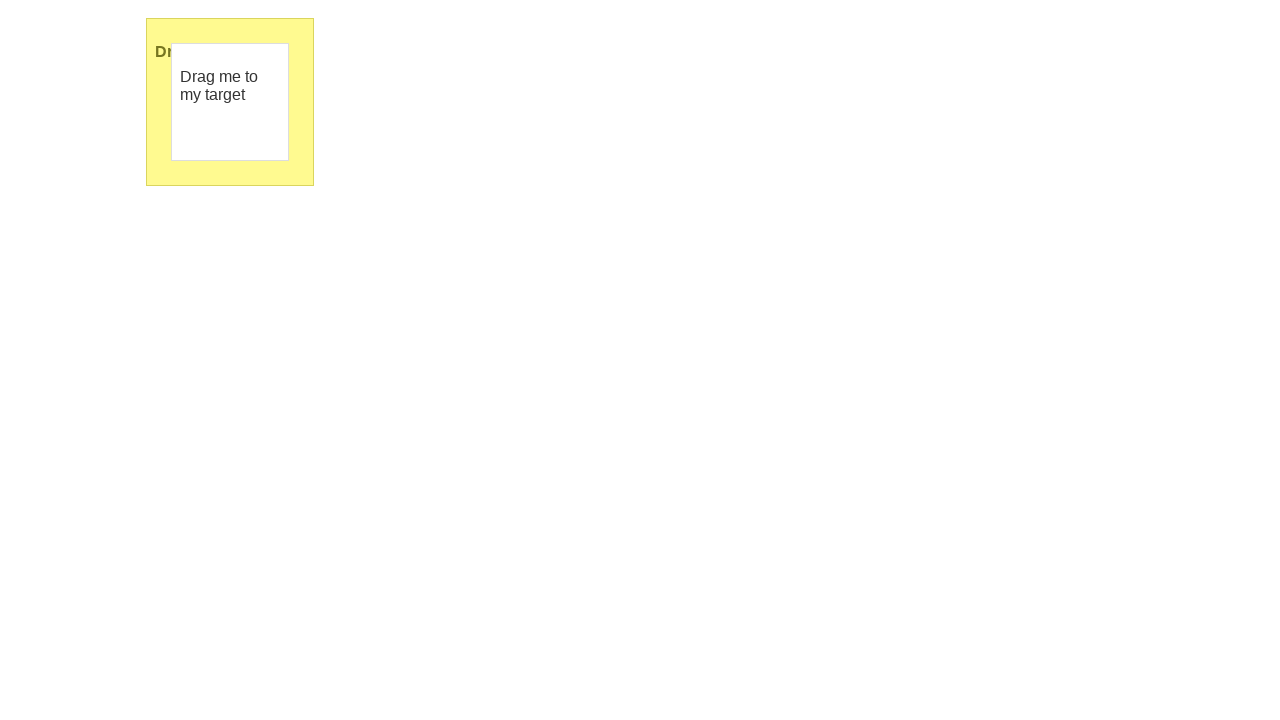

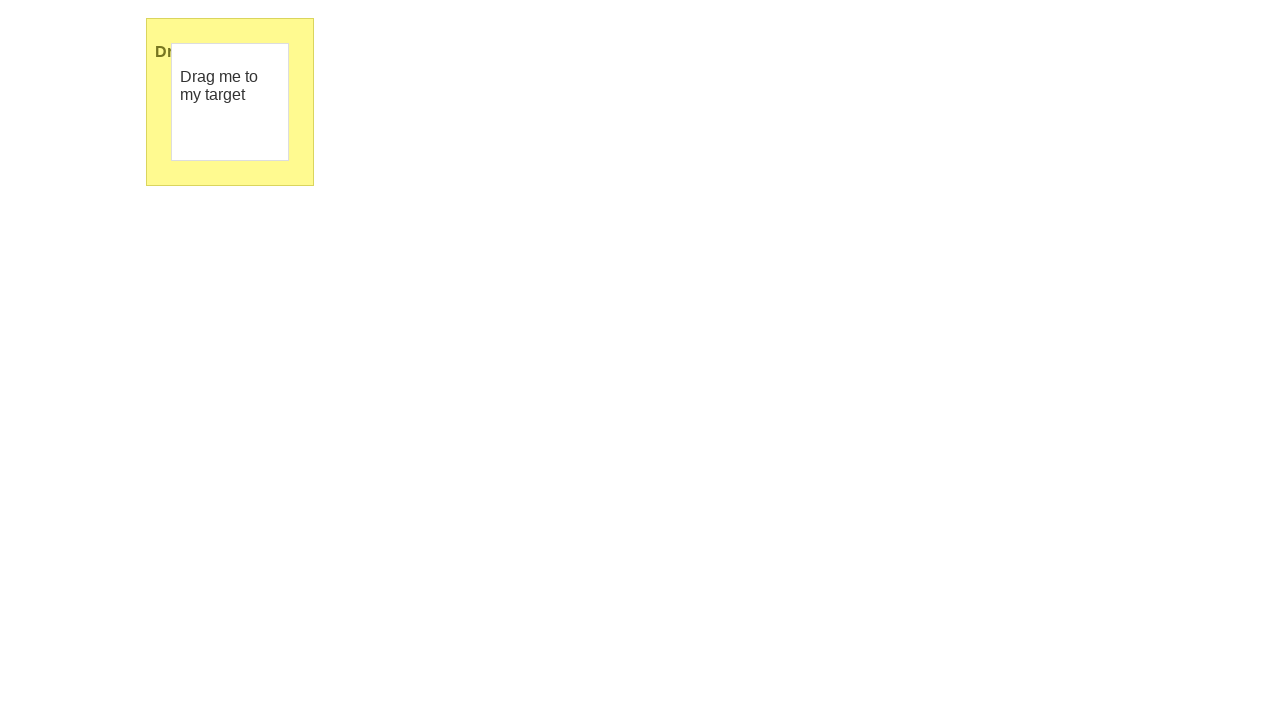